Navigates to an e-commerce site, goes to the products section, scrolls down the page, and clicks on the first product's details

Starting URL: https://www.automationexercise.com/

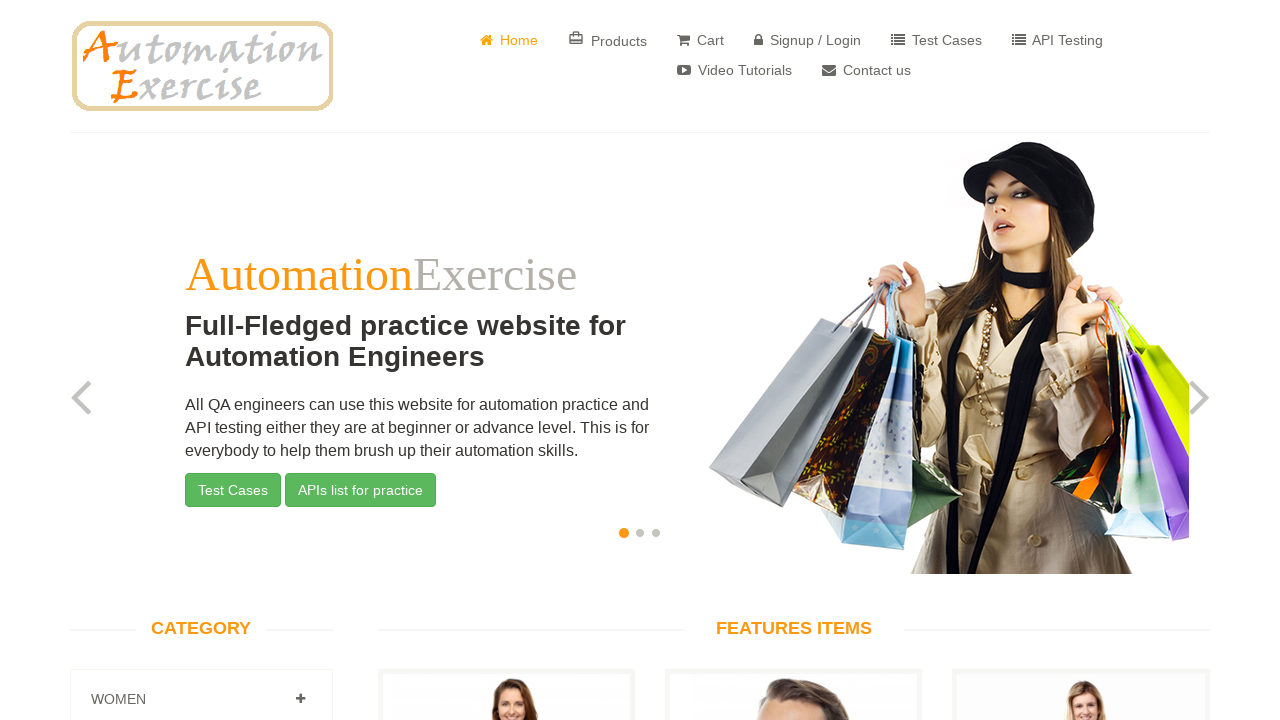

Clicked on products section link at (608, 40) on a[href='/products']
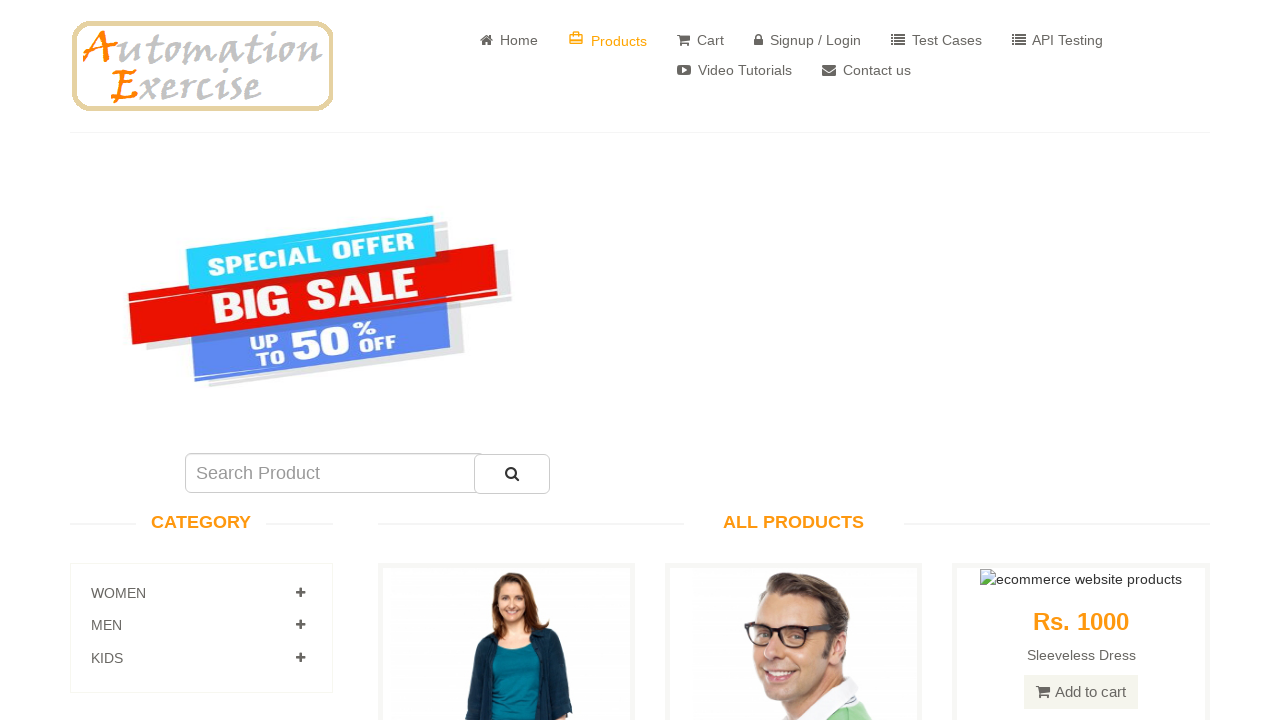

Scrolled down the page using PageDown
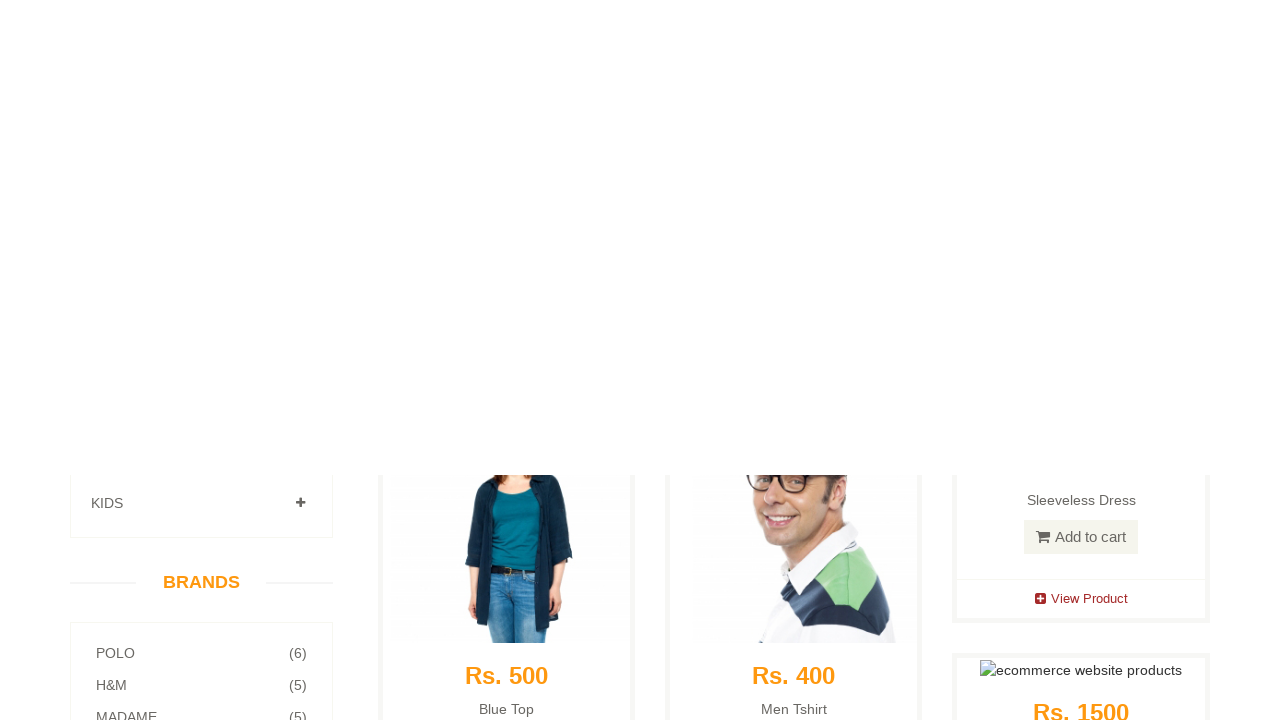

Clicked on the first product's View Product button at (506, 333) on (//*[text()='View Product'])[1]
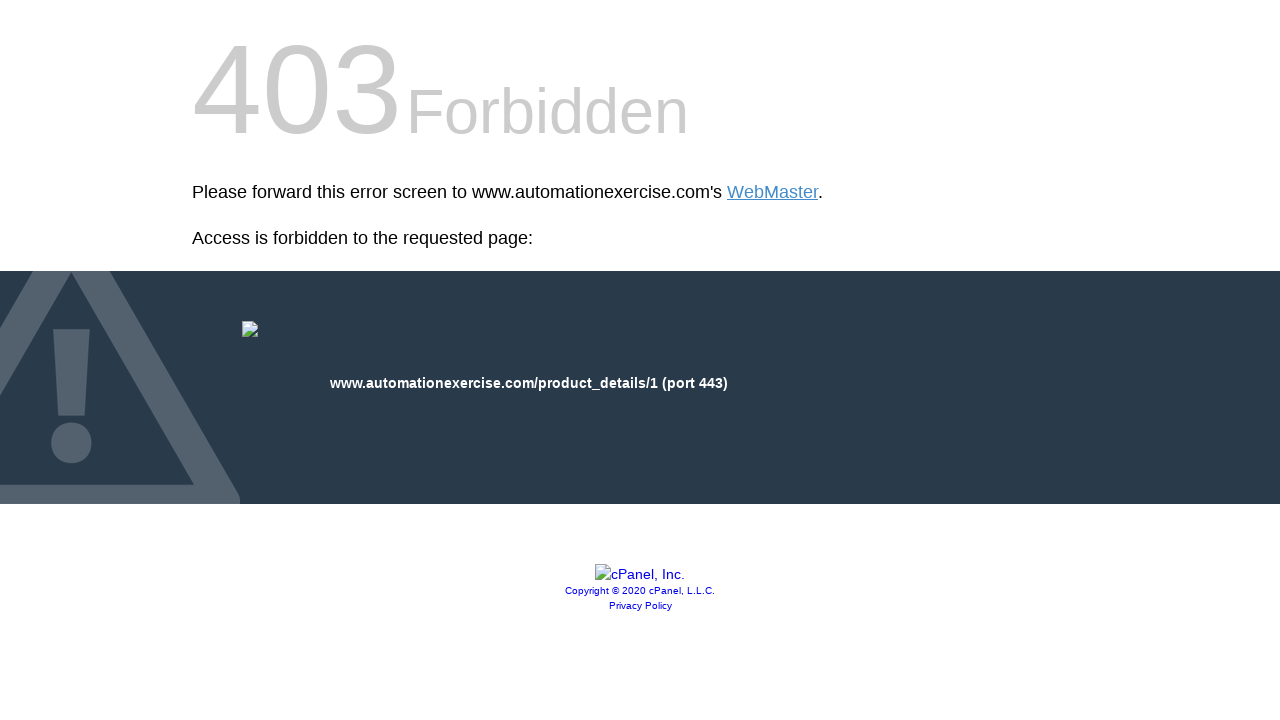

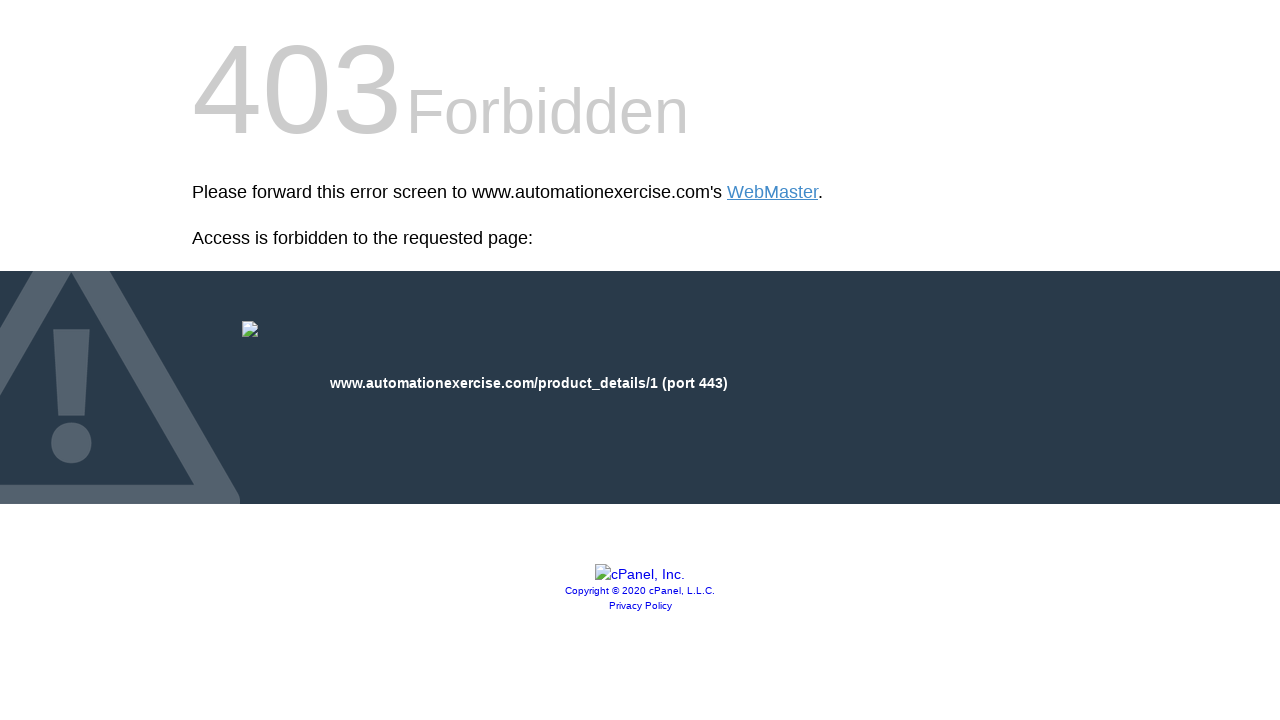